Tests mouse input events on a training page by performing left click, double click, and right click (context click) actions, verifying the page responds to each type of click.

Starting URL: https://v1.training-support.net/selenium/input-events

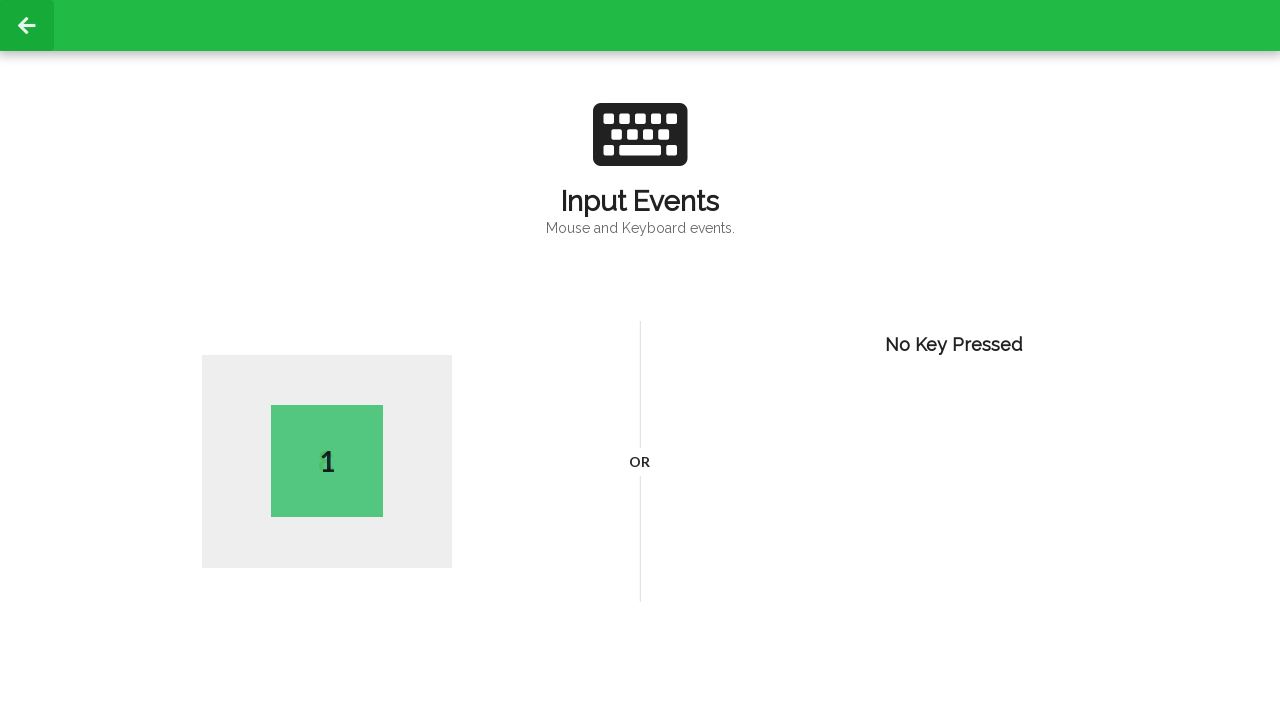

Performed left click on page body at (640, 360) on body
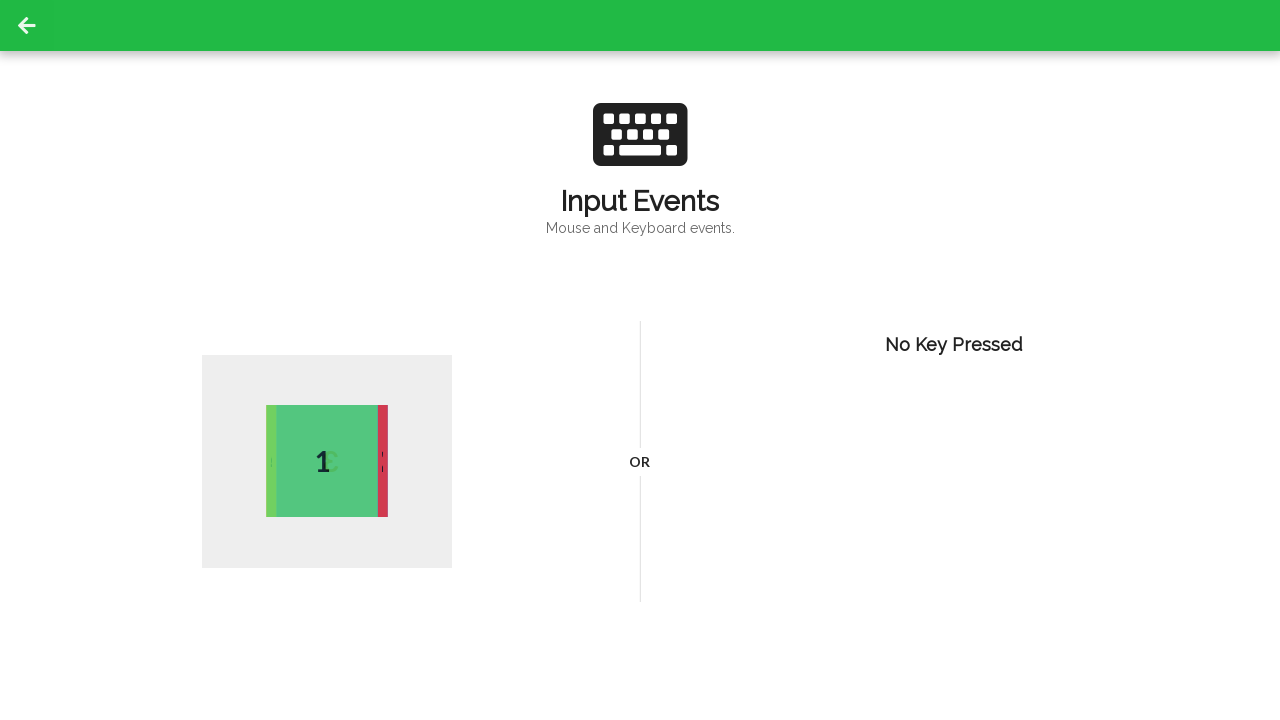

Waited 1 second for page response
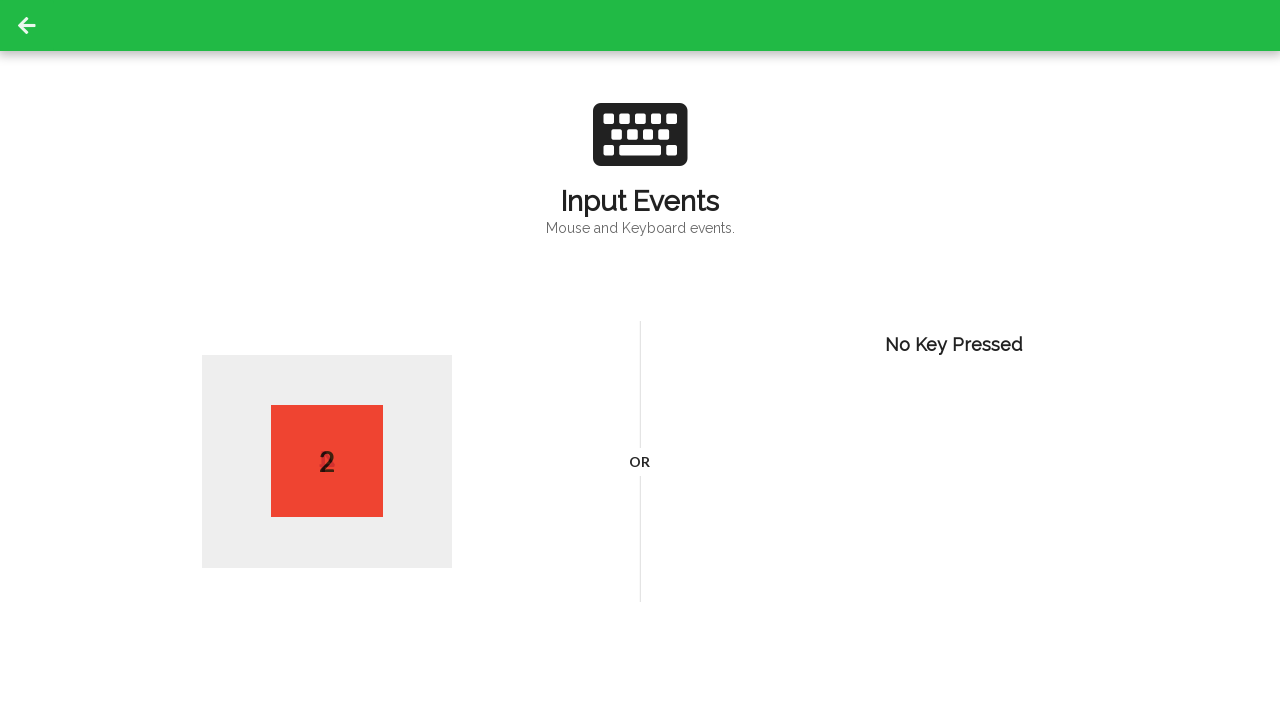

Retrieved active element text after left click: 2
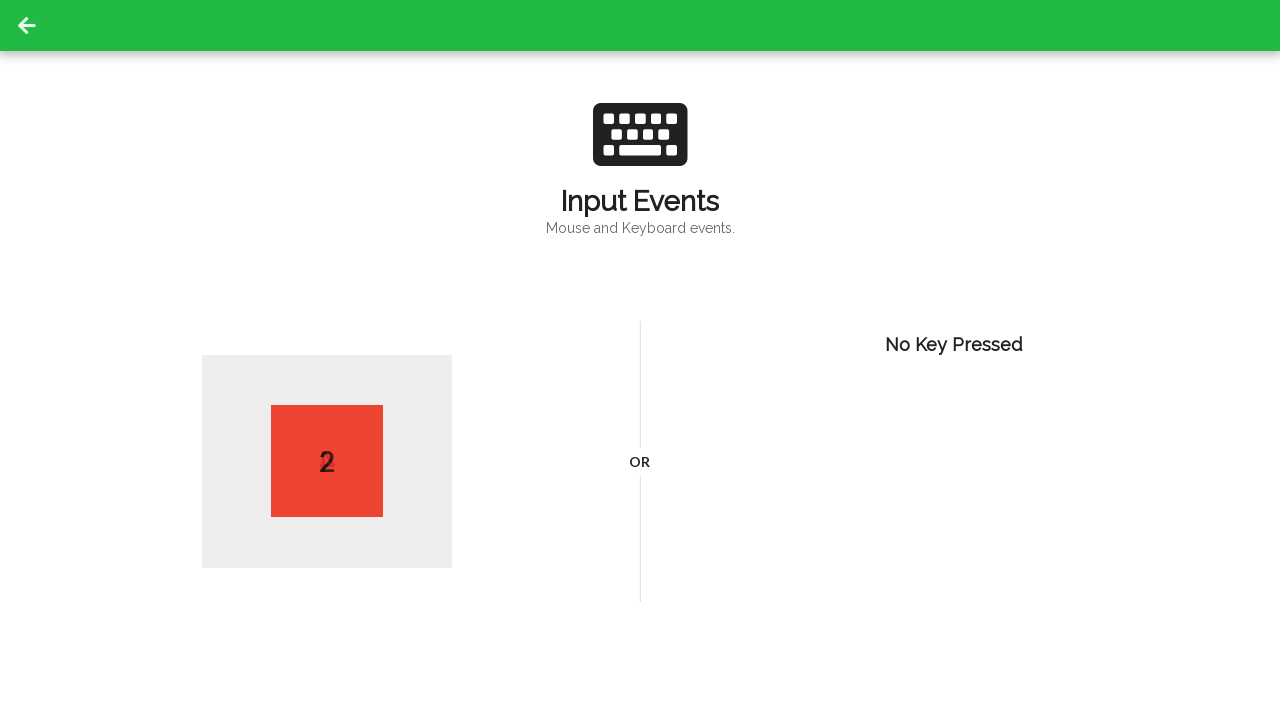

Performed double click on page body at (640, 360) on body
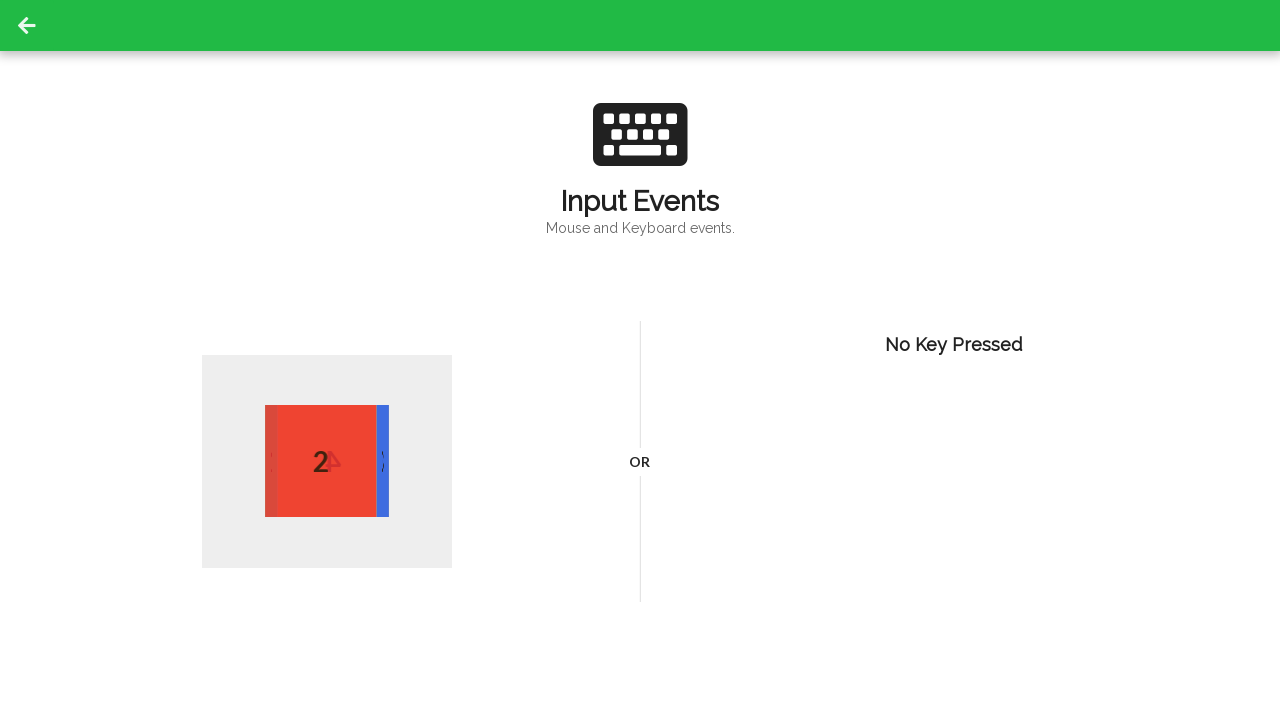

Waited 1 second for page response
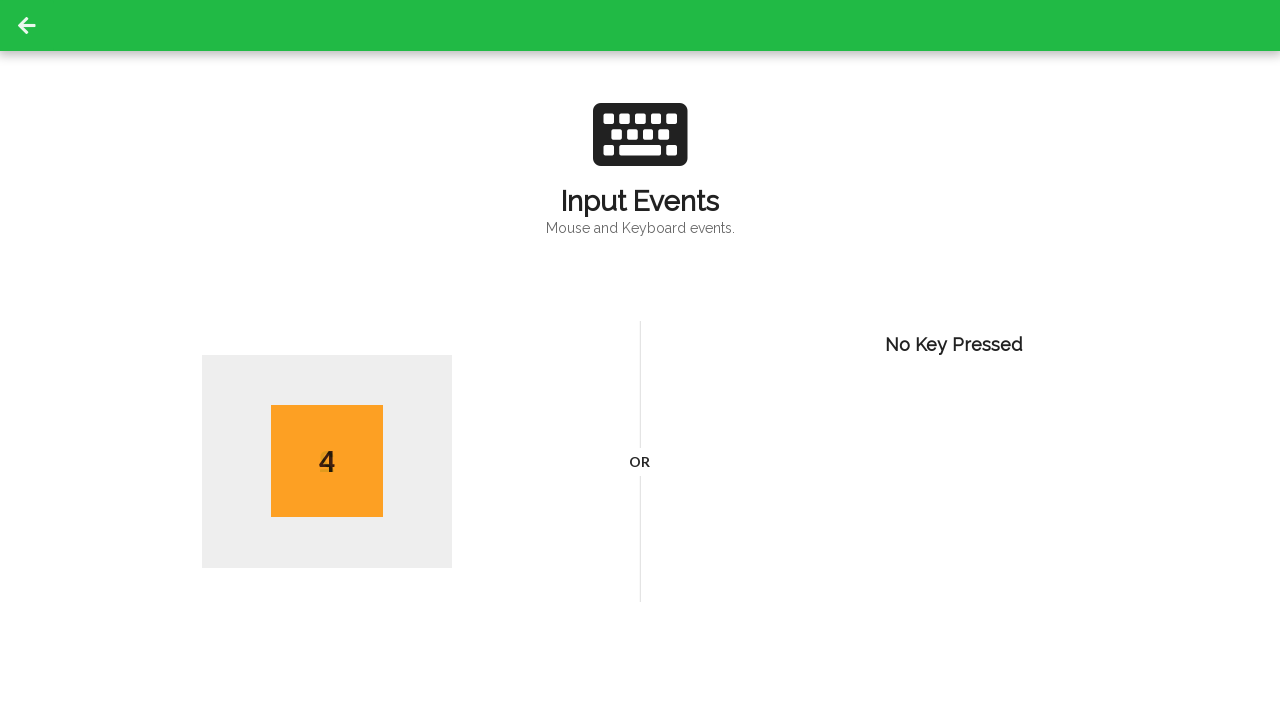

Retrieved active element text after double click: 4
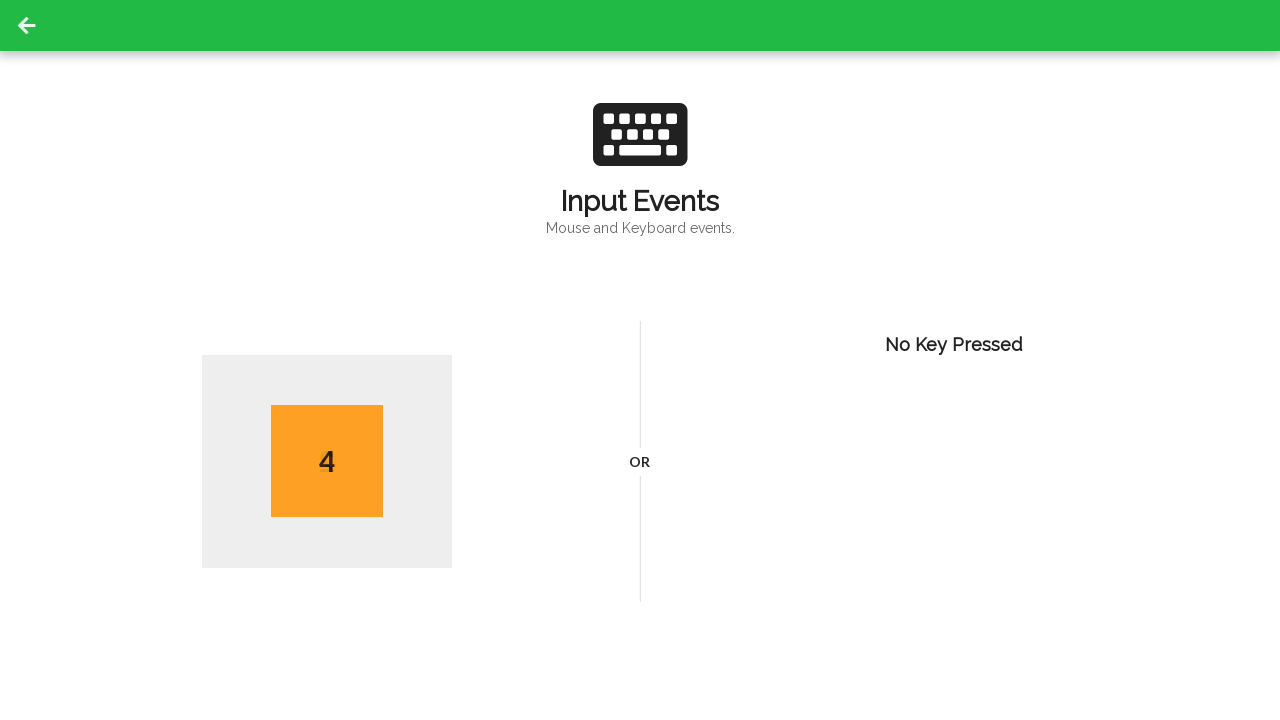

Performed right click (context click) on page body at (640, 360) on body
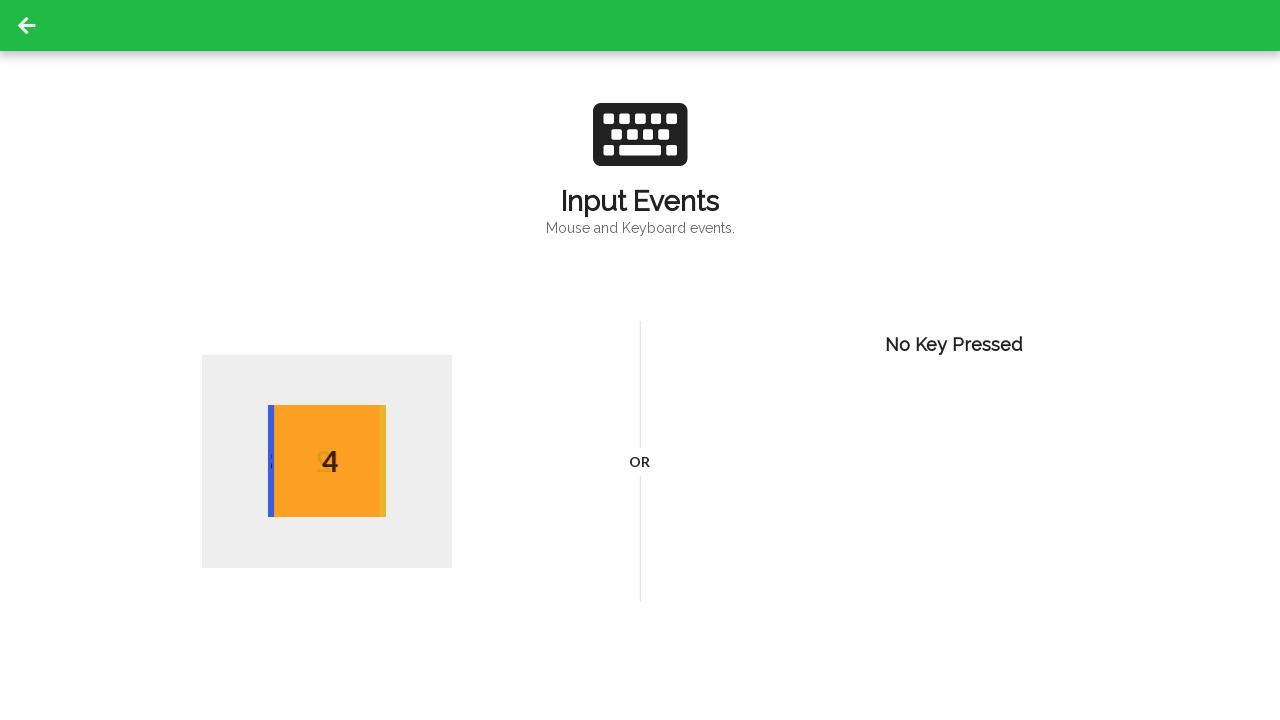

Waited 1 second for page response
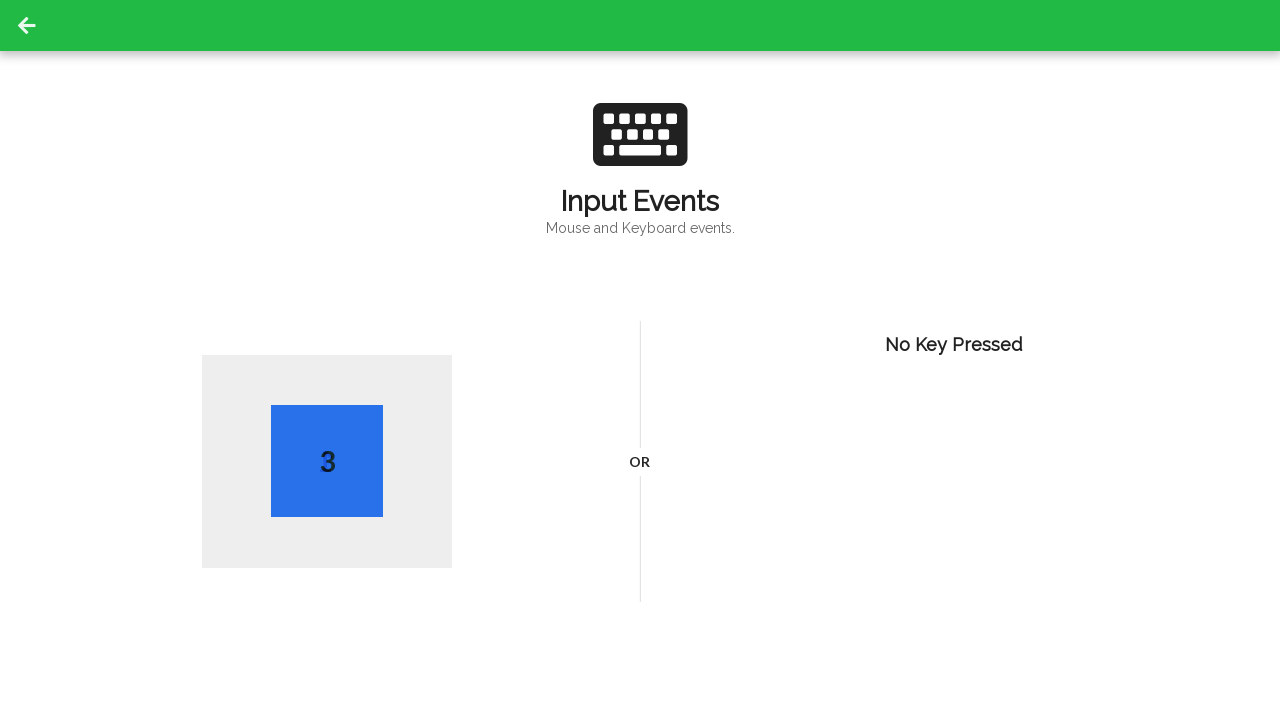

Retrieved active element text after right click: 3
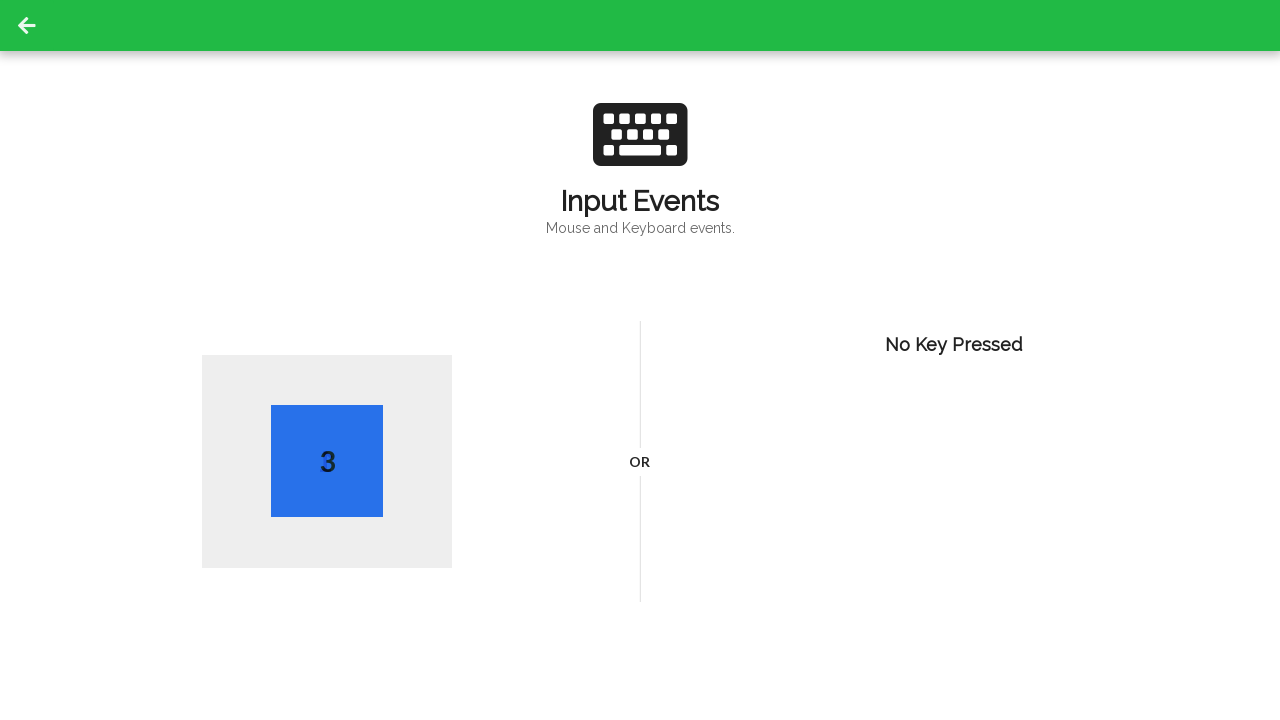

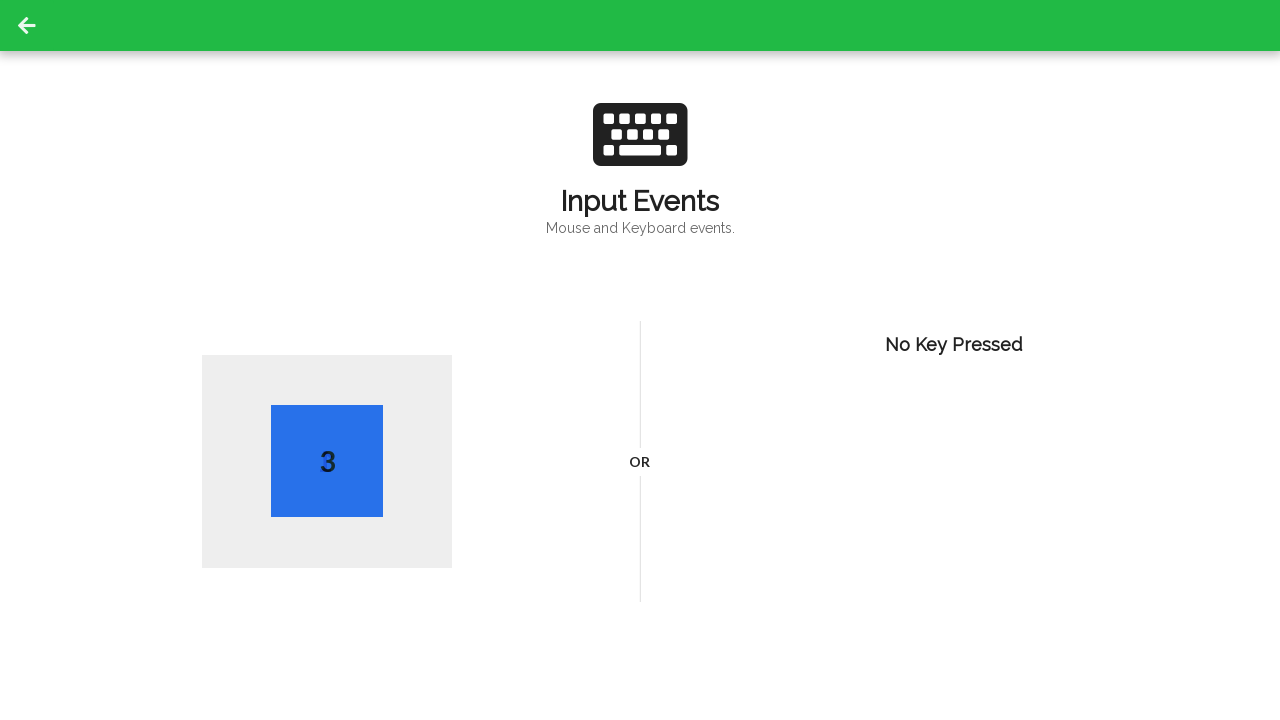